Tests JavaScript executor functionality on W3Schools by switching to an iframe, executing a JavaScript function to click a button, then navigating back and highlighting an element with a border style.

Starting URL: https://www.w3schools.com/jsref/tryit.asp?filename=tryjsref_submit_get

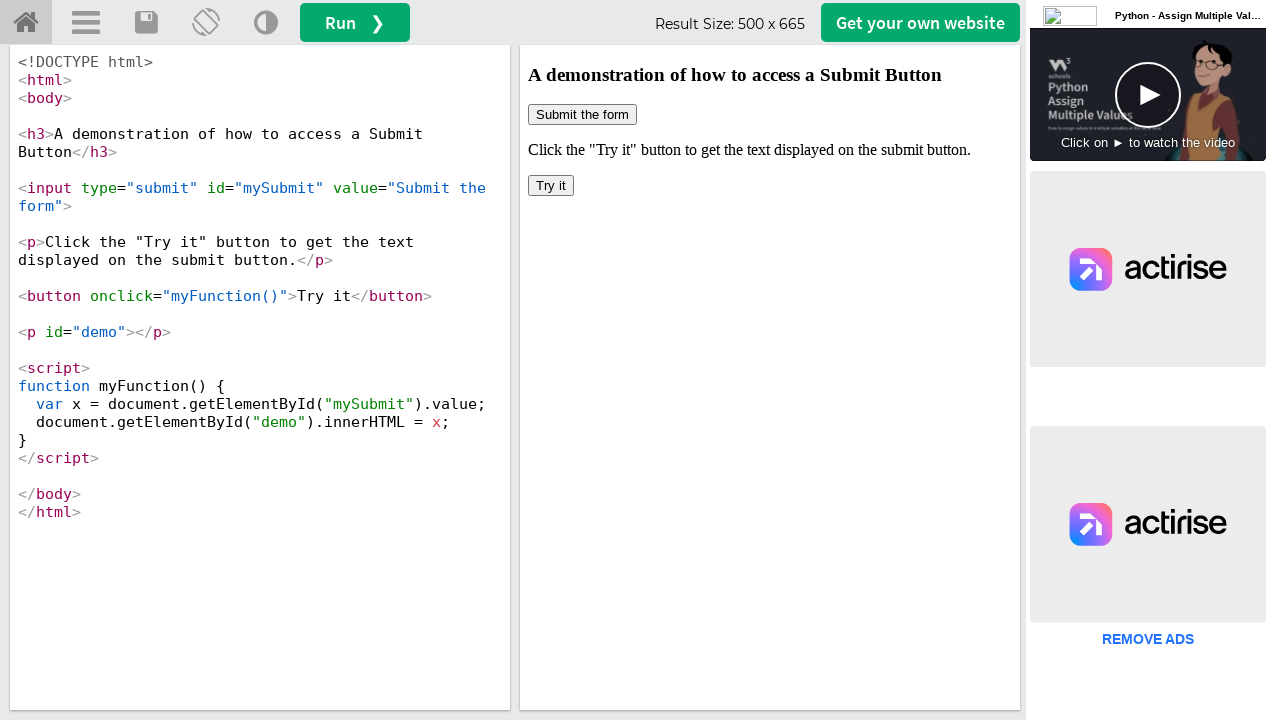

Located iframe with ID 'iframeResult'
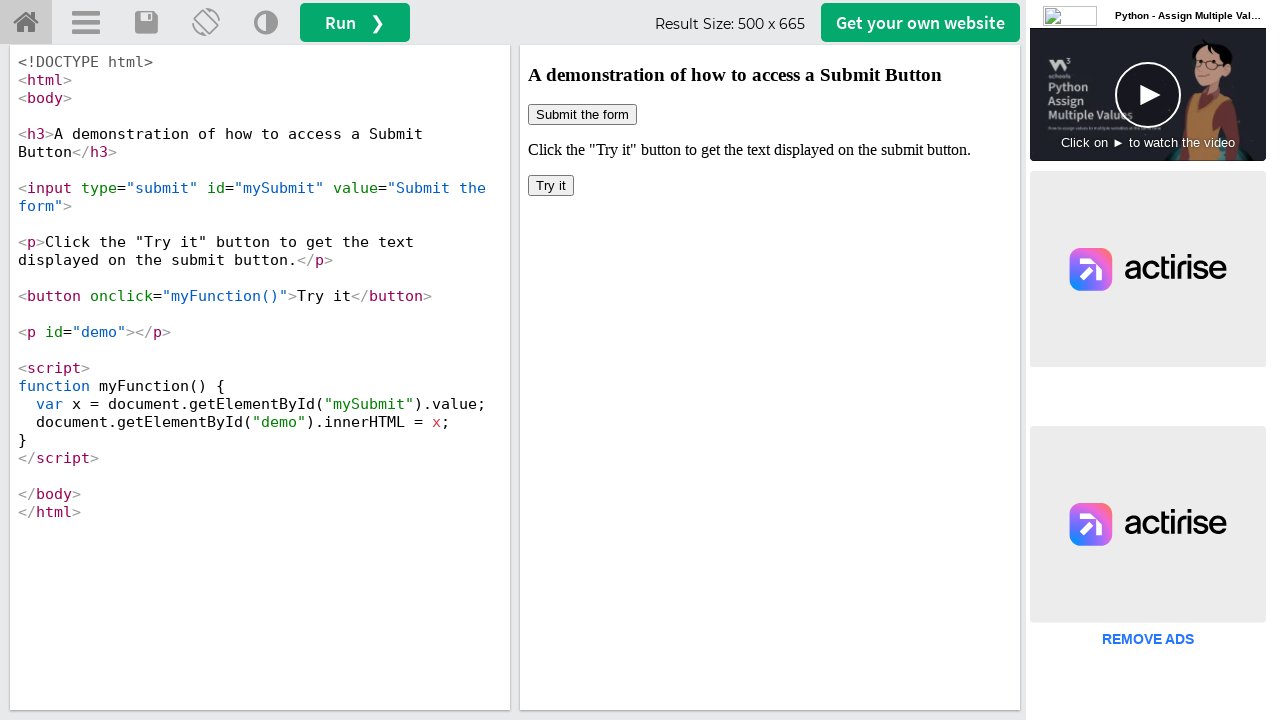

Executed JavaScript function myFunction() to click button in iframe
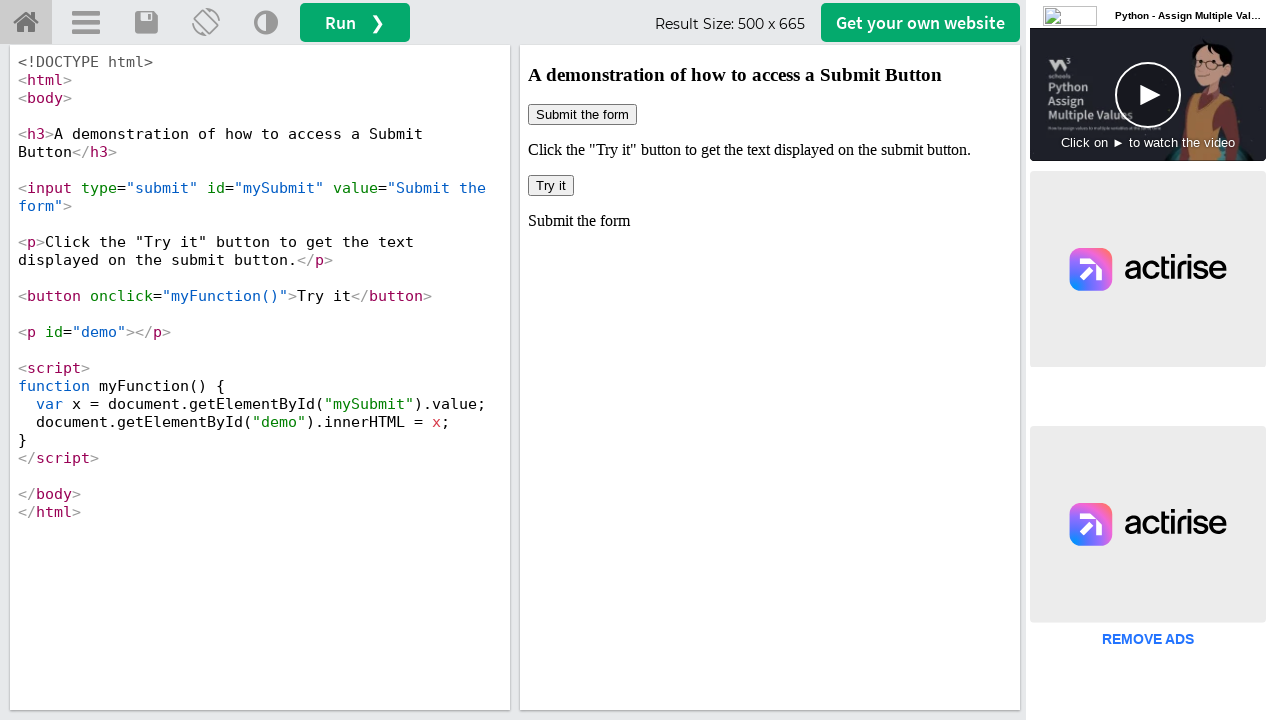

Navigated to W3Schools JavaScript tryit page
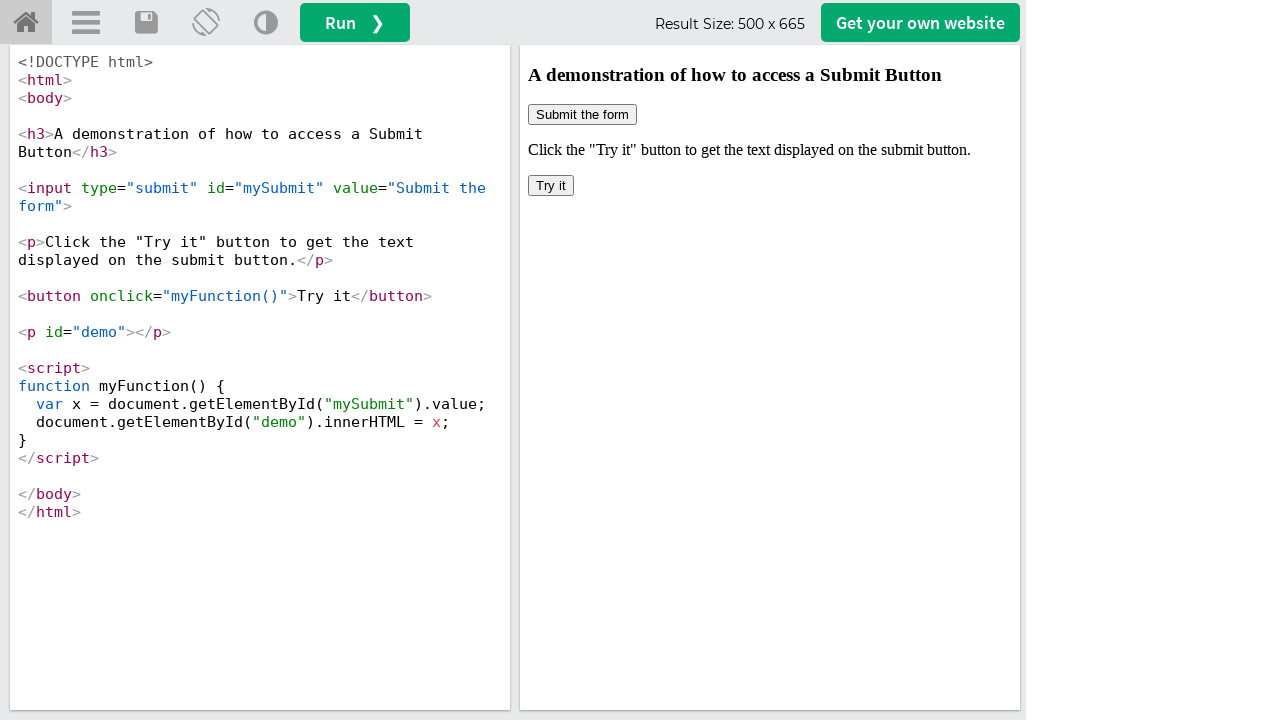

Located iframe with ID 'iframeResult' again
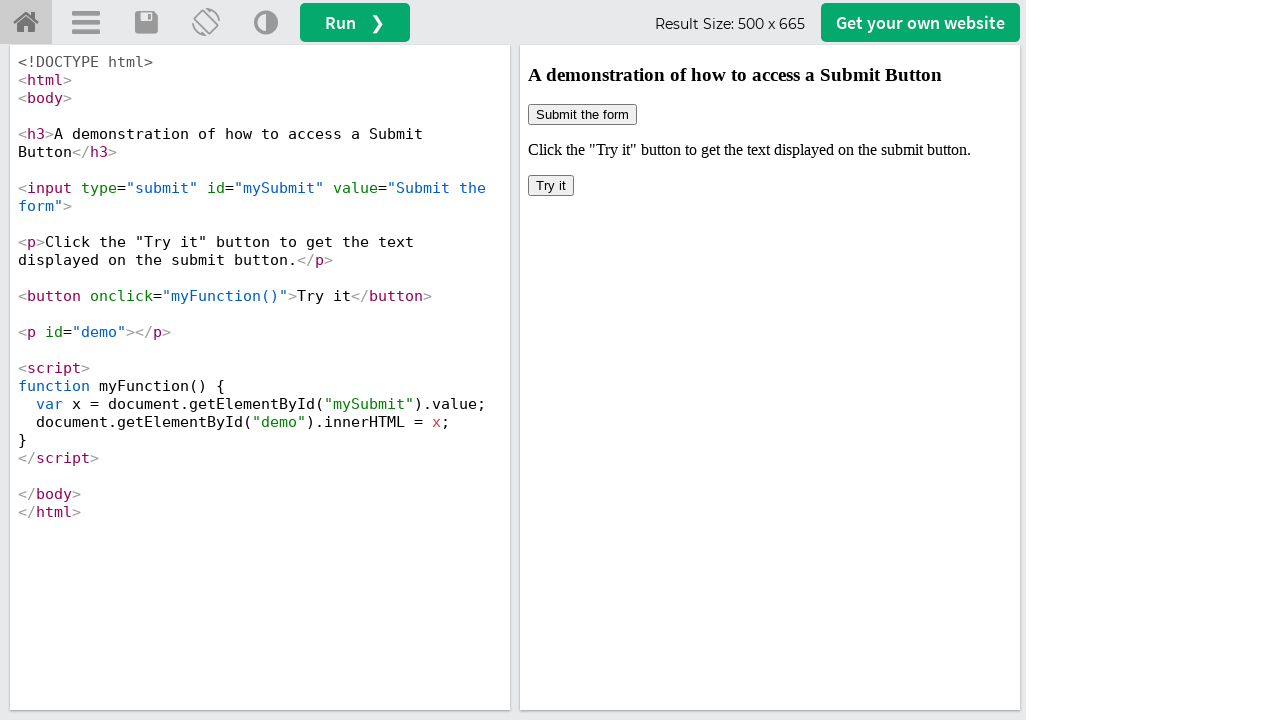

Executed JavaScript function myFunction() again in iframe
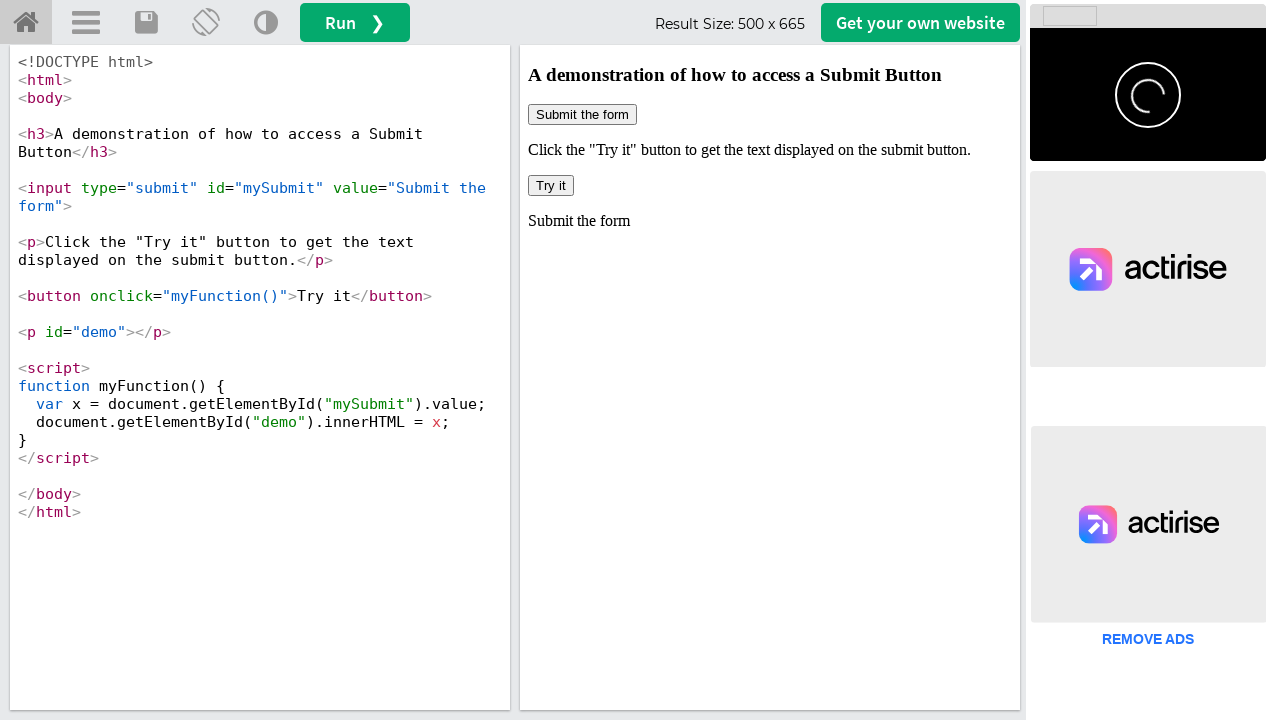

Located submit button with ID 'mySubmit'
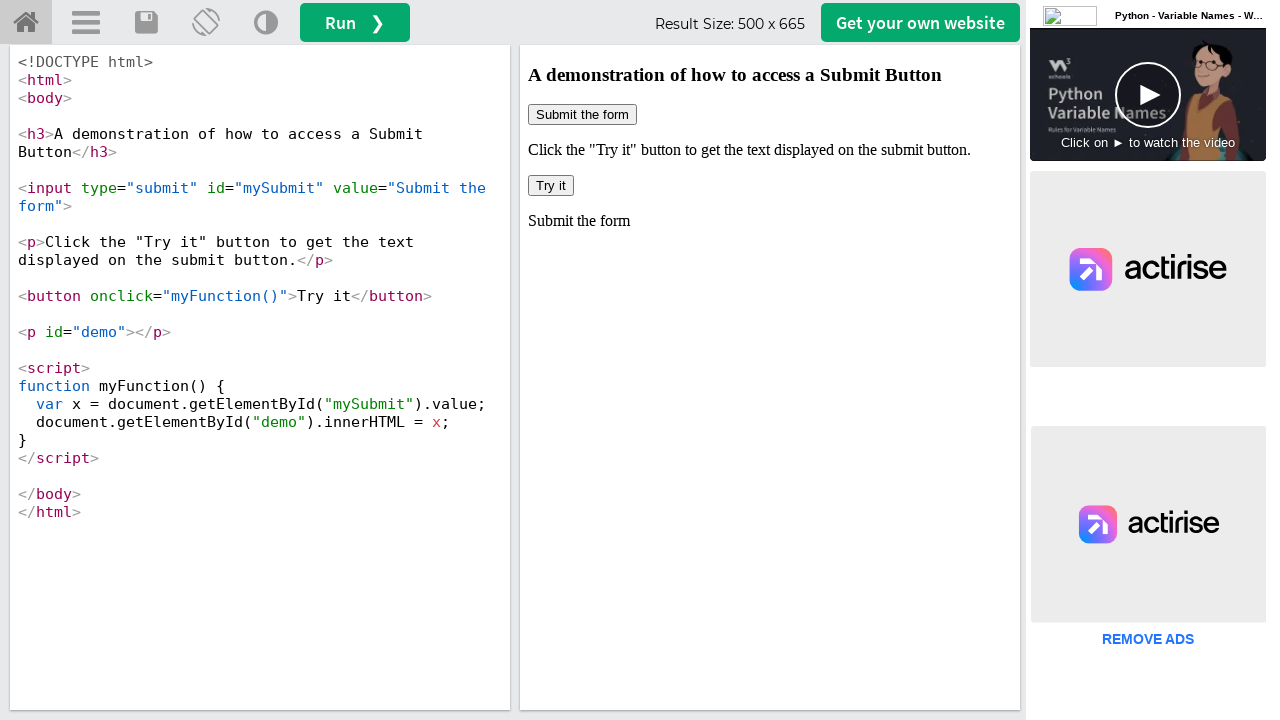

Applied red border style to submit button using JavaScript
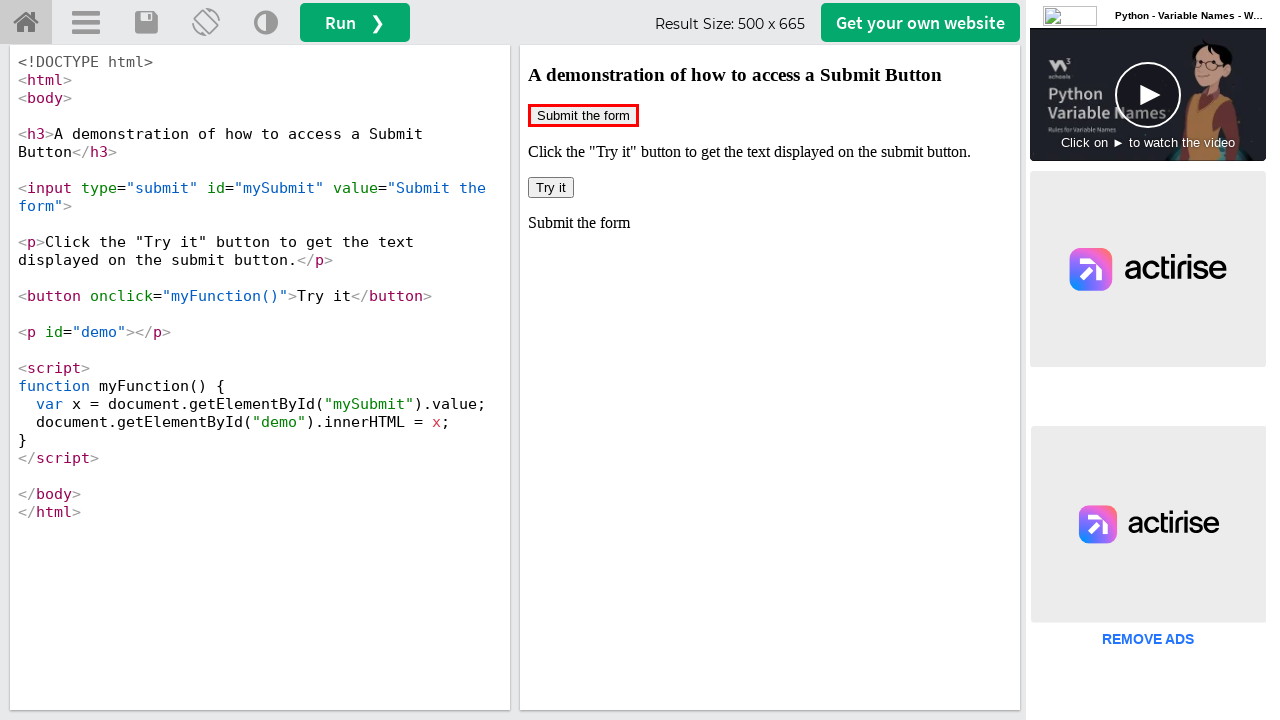

Waited 1000ms to observe the highlighted button
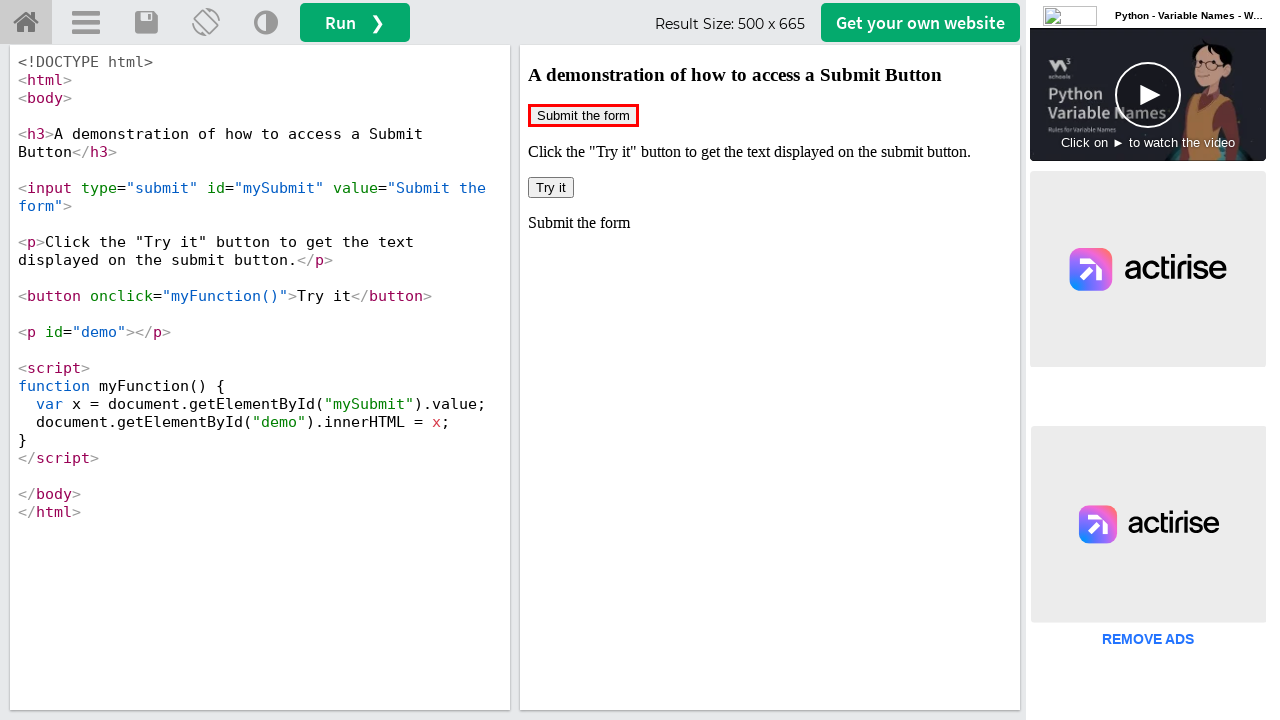

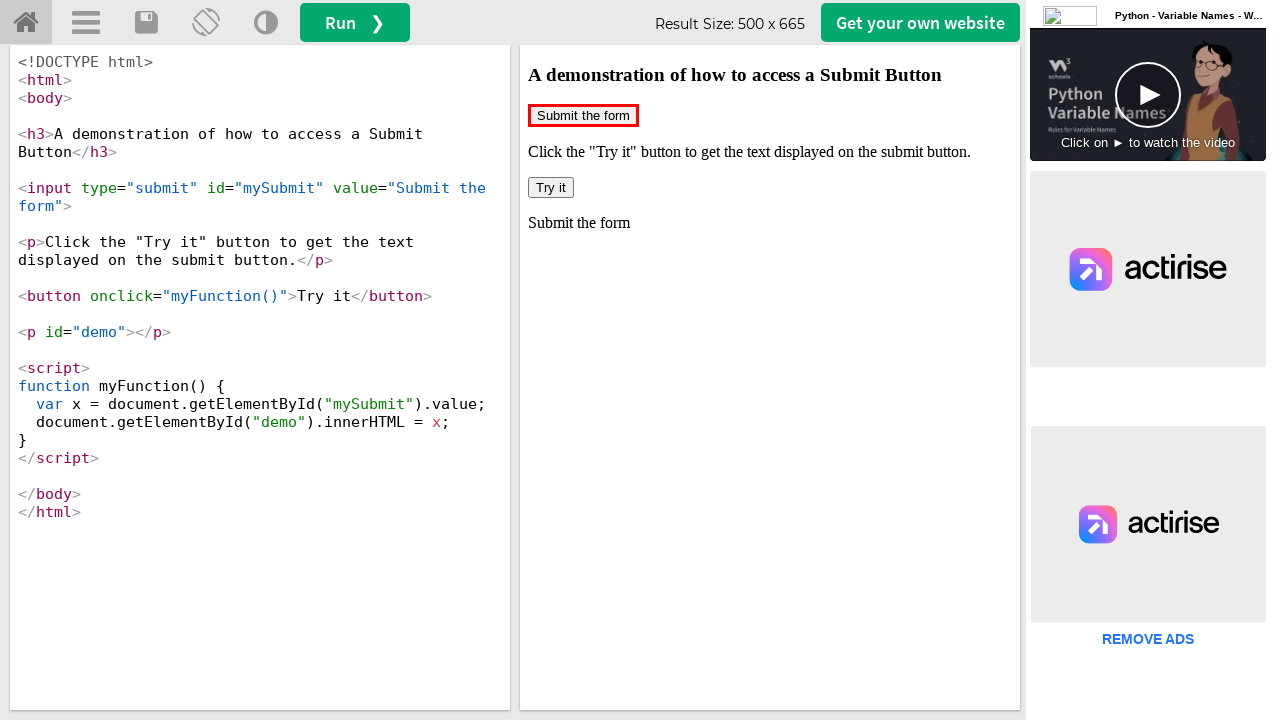